Tests dynamic controls by clicking a button to enable an input field and then entering text into it

Starting URL: http://the-internet.herokuapp.com/dynamic_controls

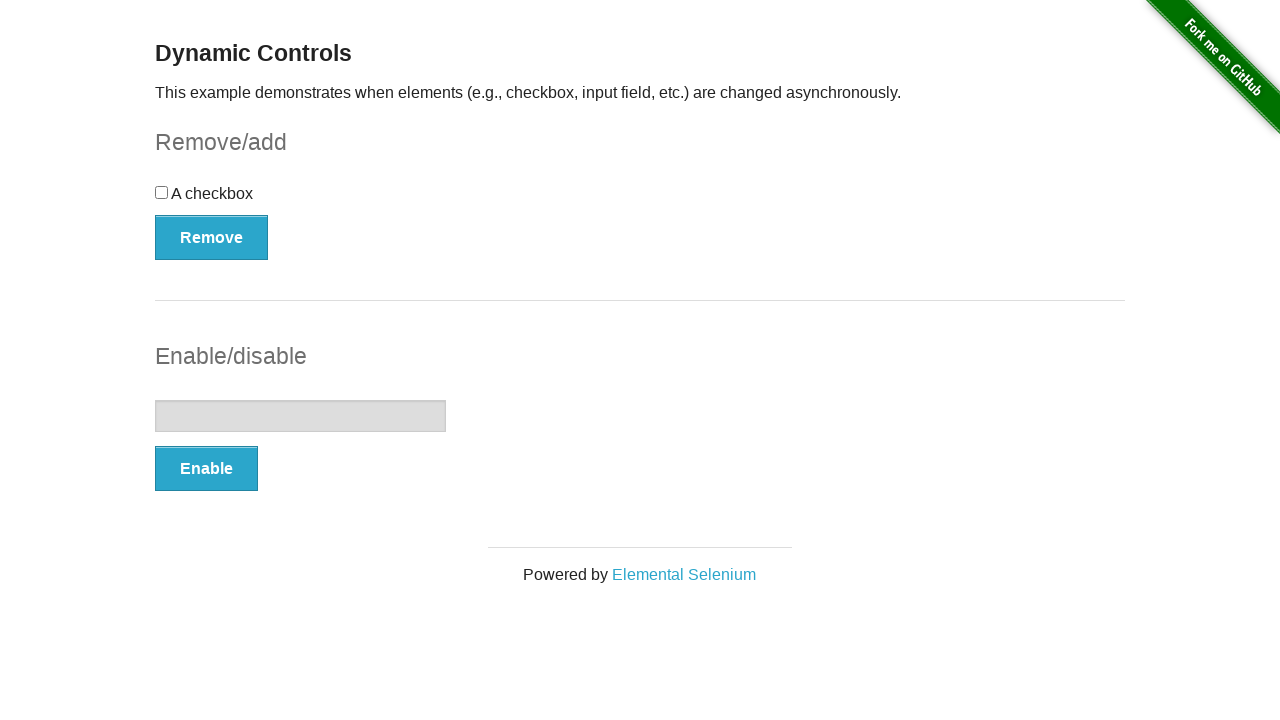

Clicked Enable button to enable input field at (206, 469) on #input-example > button
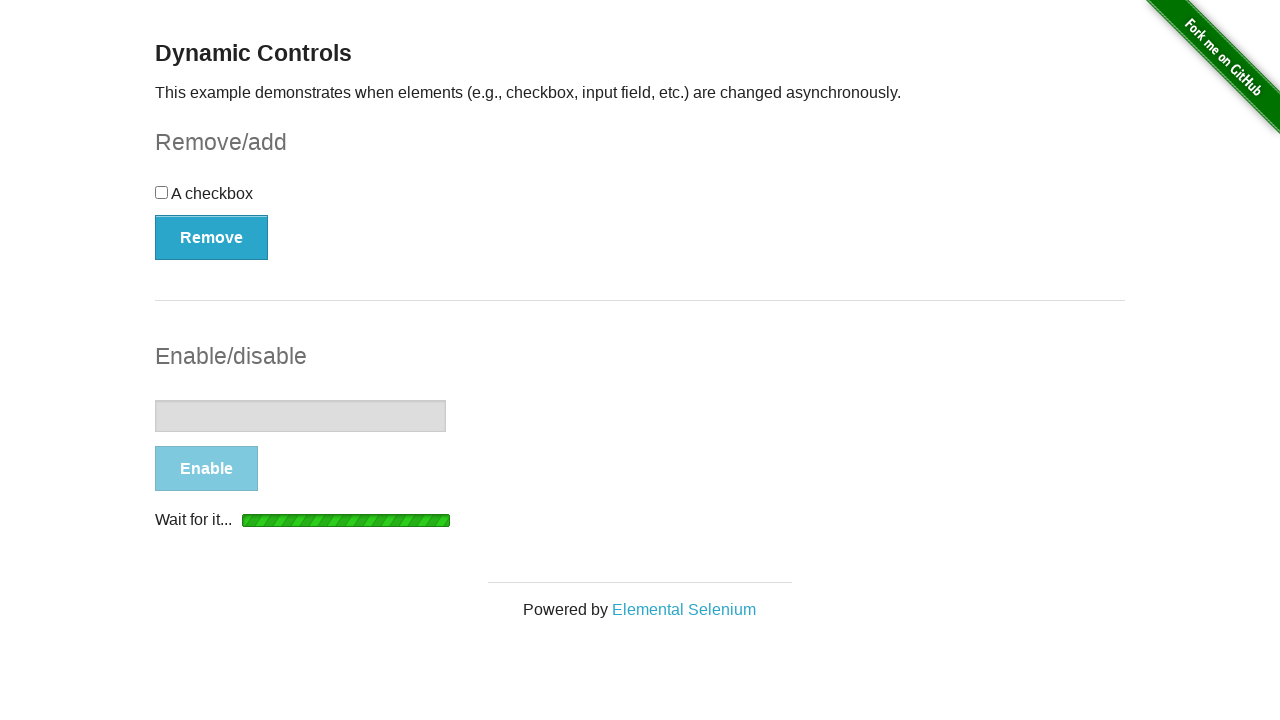

Input field is now enabled and ready for input
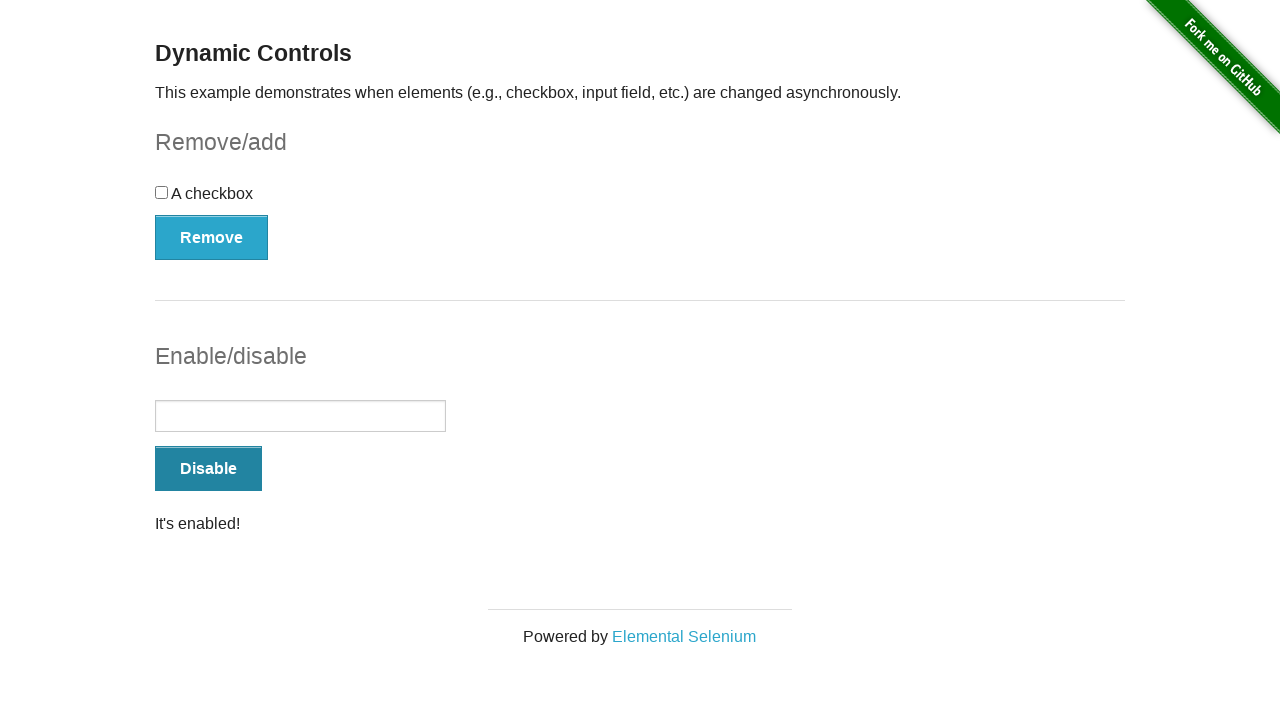

Filled input field with 'Hello World!' on #input-example > input[type=text]
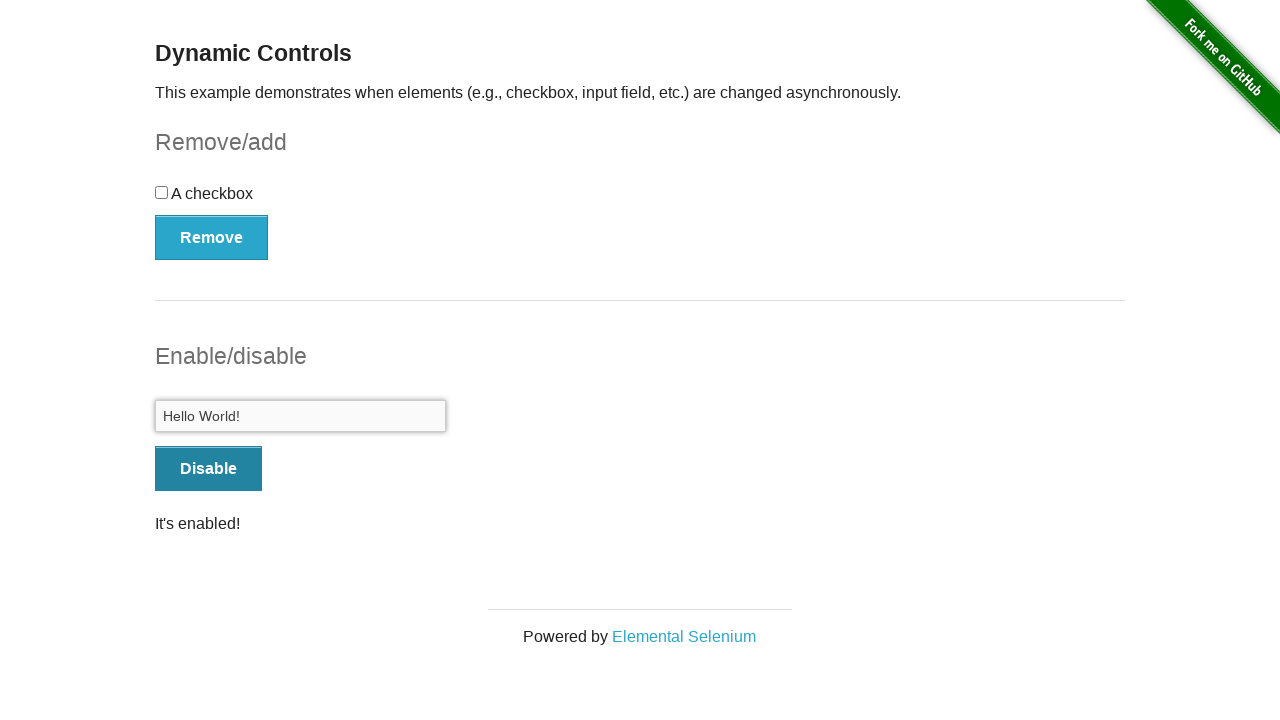

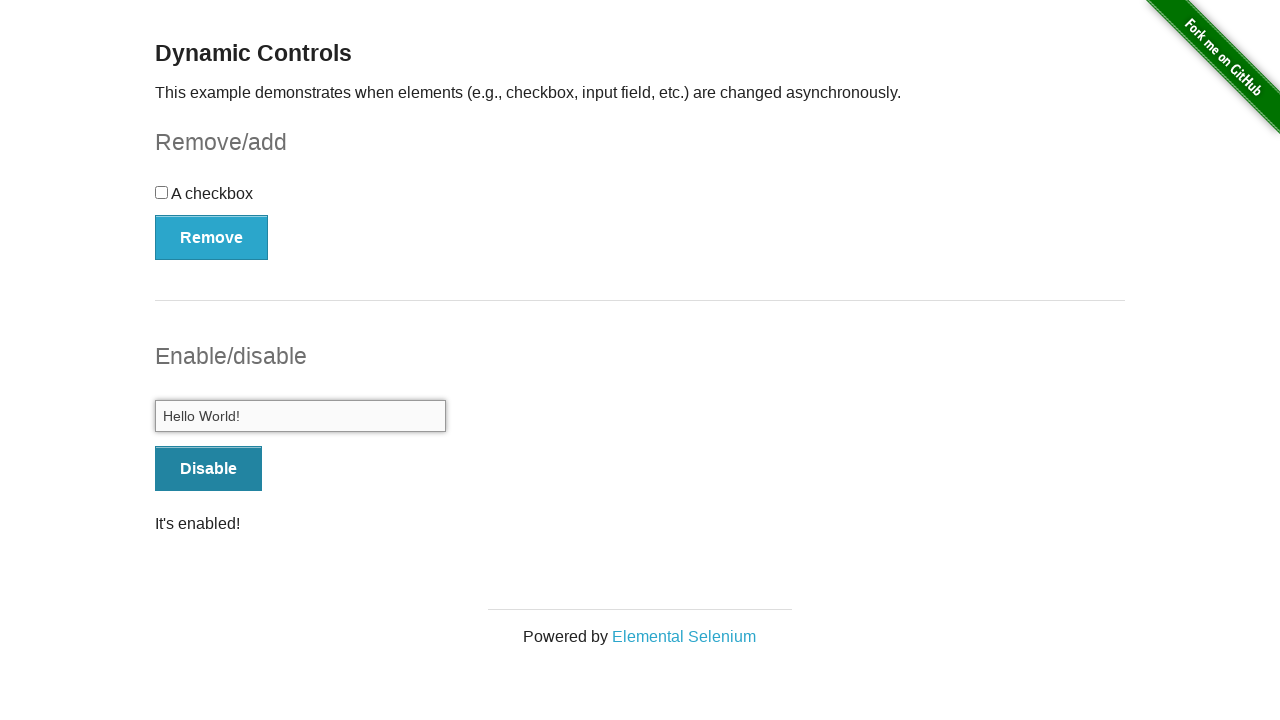